Tests interaction with a text area field on a test page by entering text and triggering a JavaScript alert

Starting URL: https://omayo.blogspot.com/

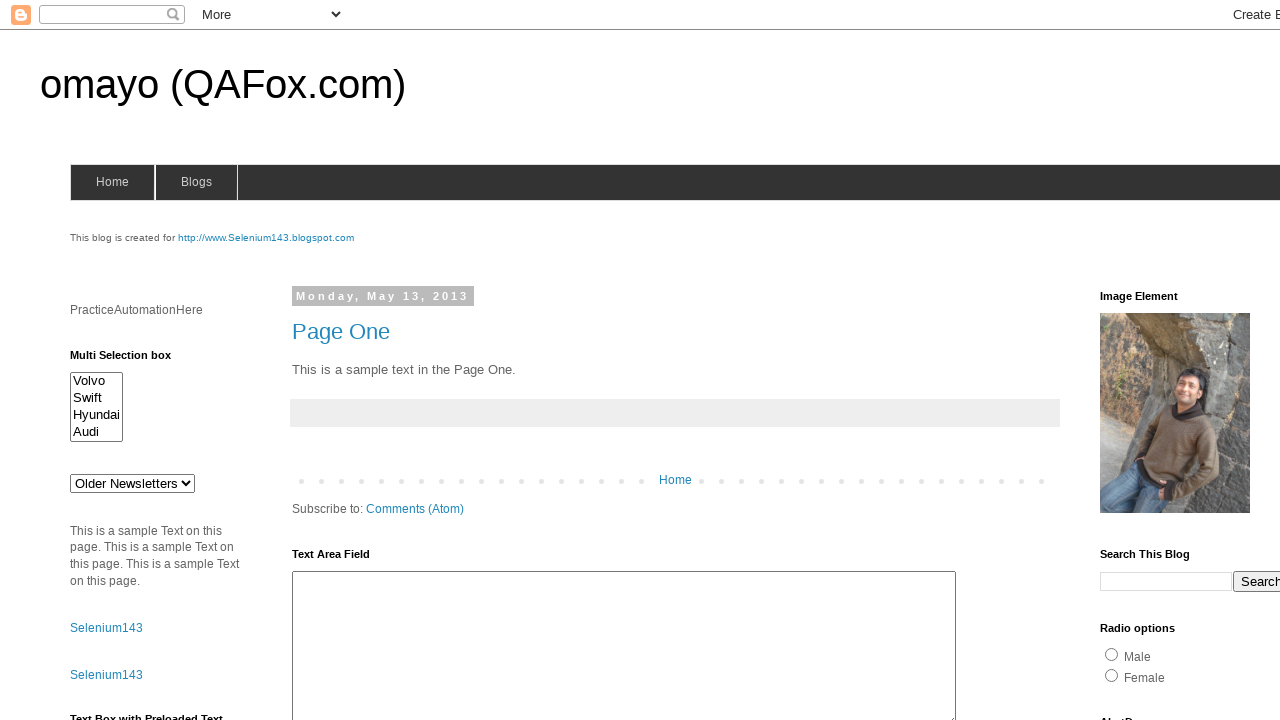

Filled text area field with 'Arun Motoori' on #ta1
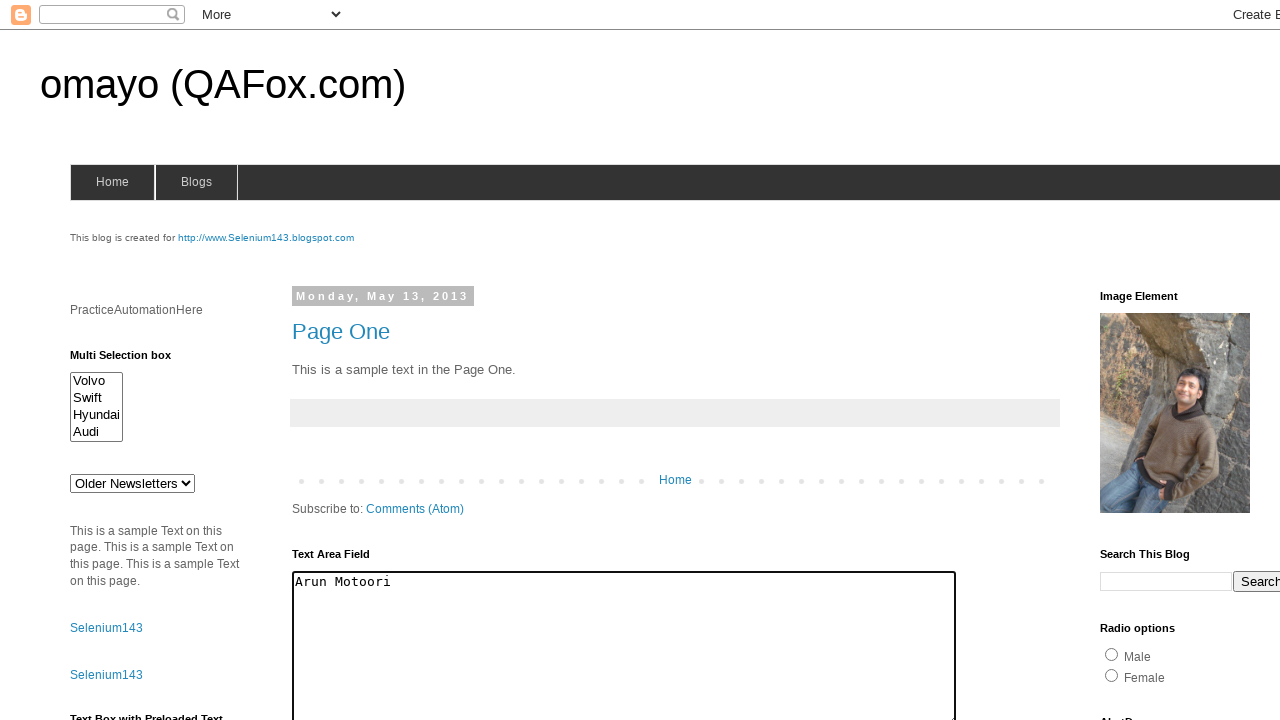

Triggered JavaScript alert with message 'Hi There!Arun Here!'
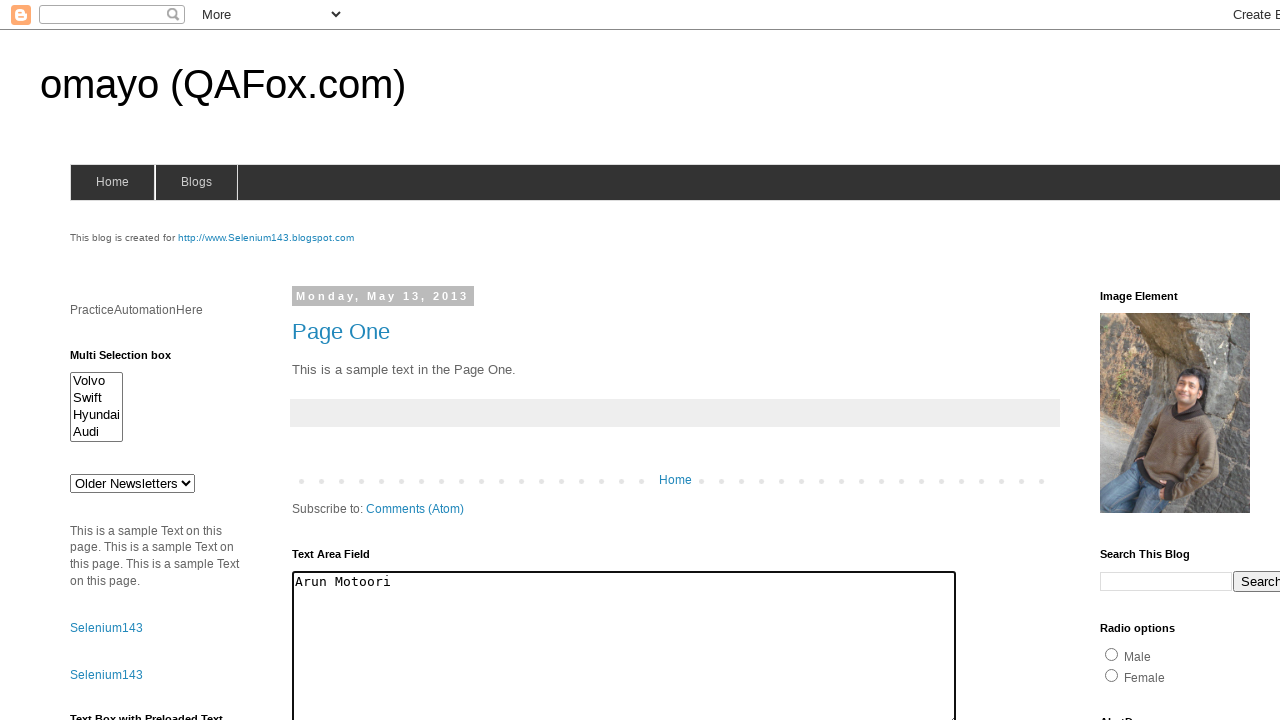

Set up dialog handler to accept alert
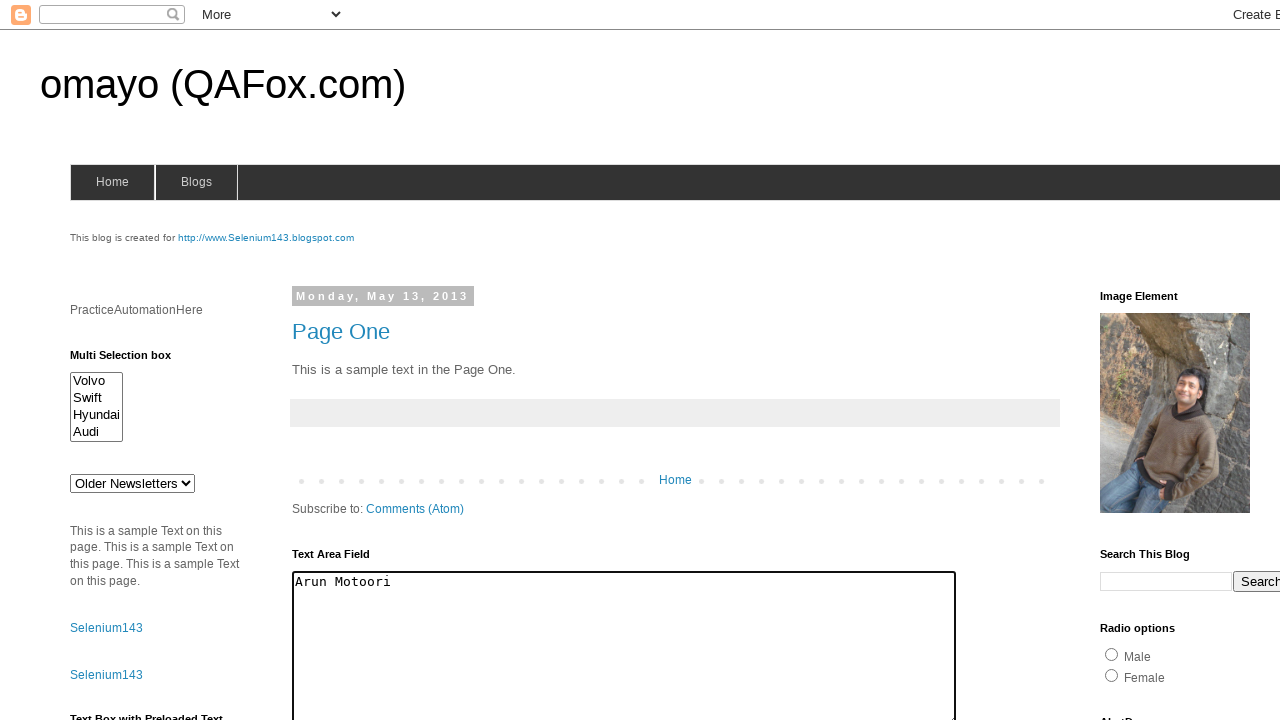

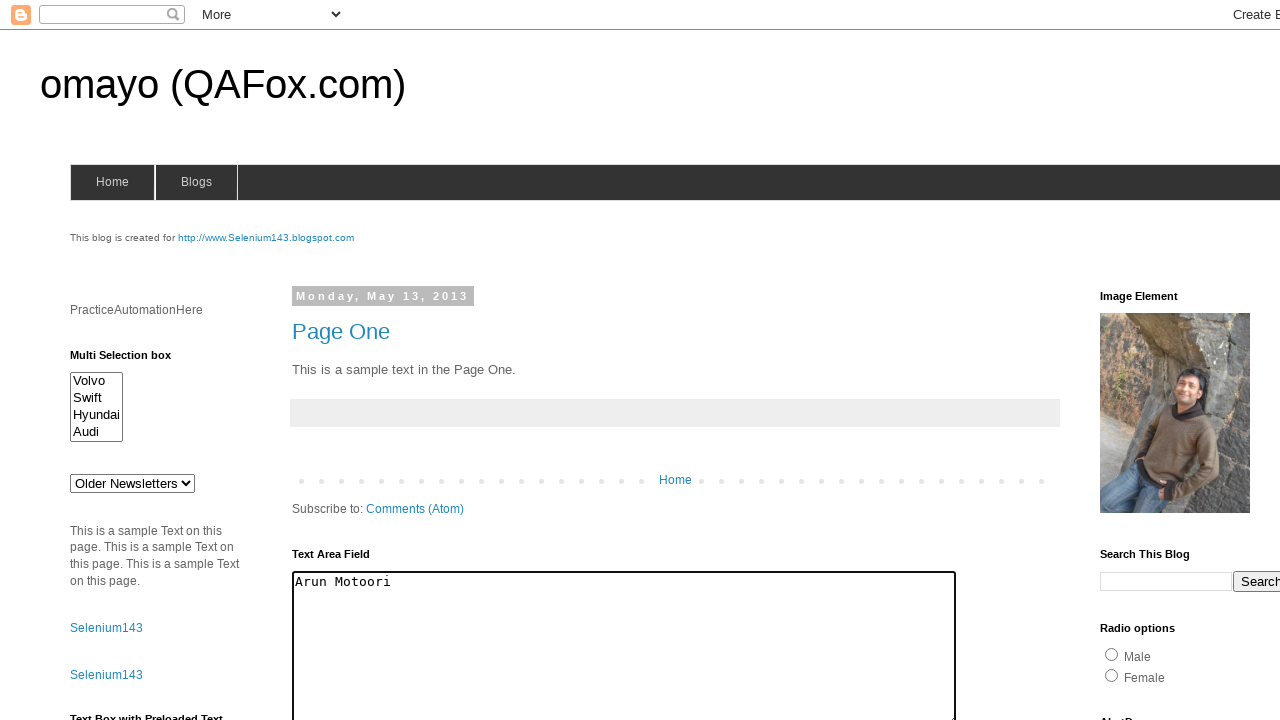